Tests shopping cart functionality by adding multiple products (Stuffed Frog, Fluffy Bunny, Valentine Bear) to cart and verifying that products and total cost are displayed correctly

Starting URL: https://jupiter.cloud.planittesting.com/

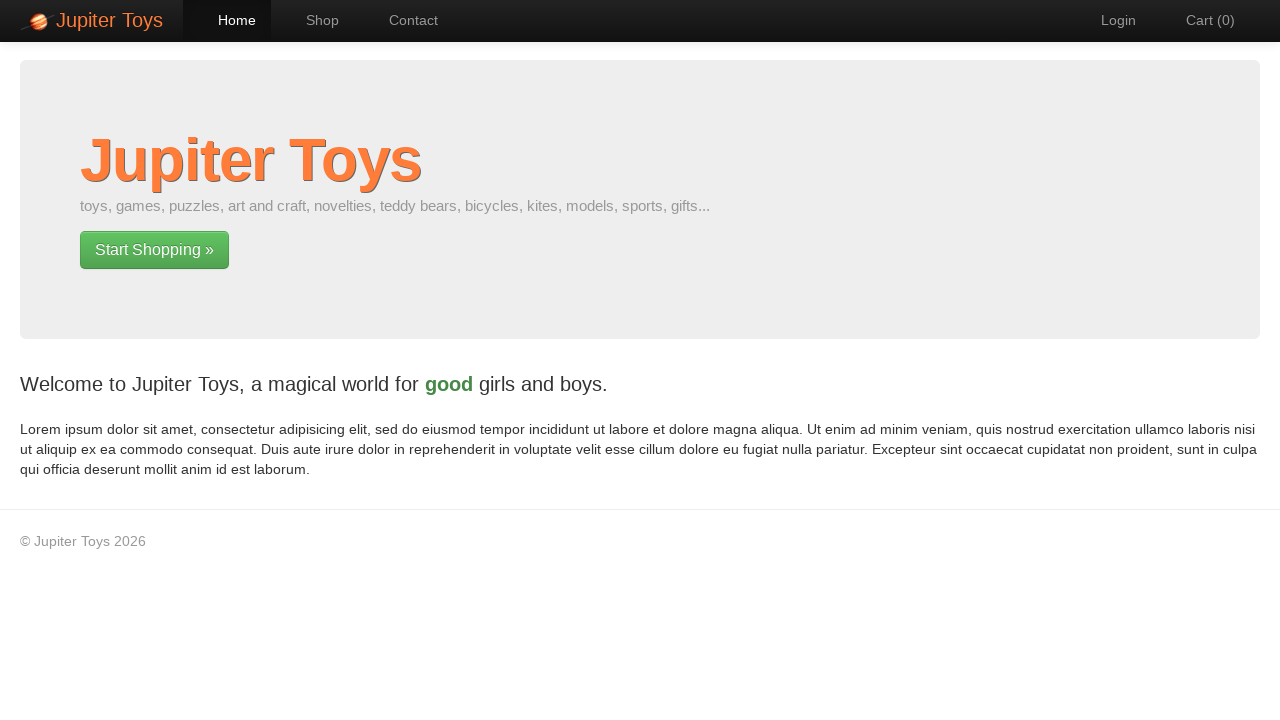

Clicked Shop menu at (312, 20) on text=Shop
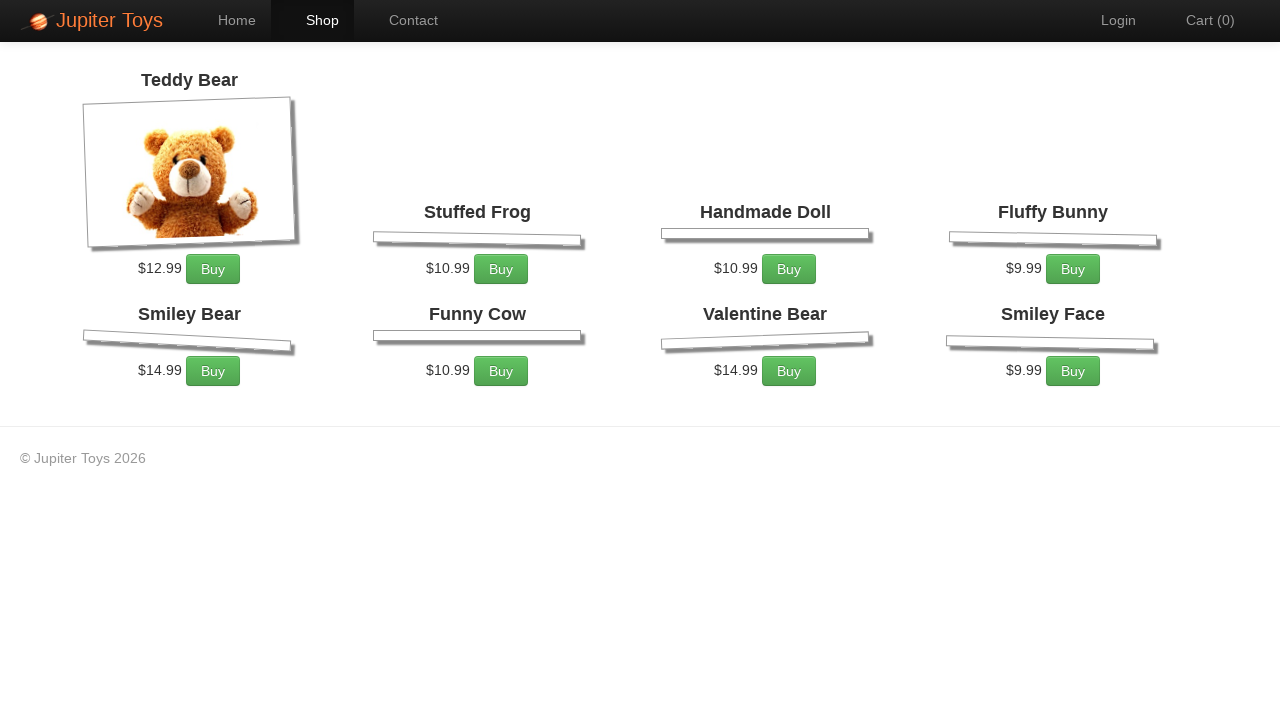

Waited 1 second for page to load
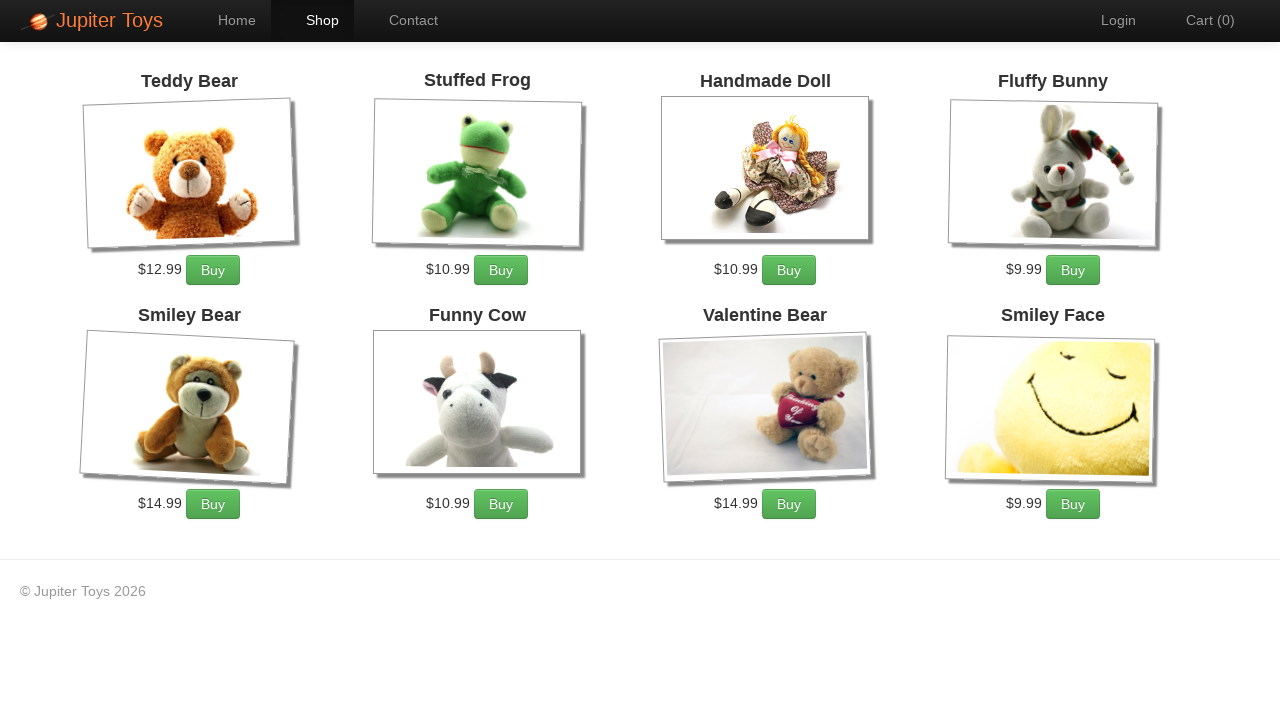

Added Stuffed Frog to cart (occurrence 1) at (501, 270) on text=Stuffed Frog >> .. >> text=Buy
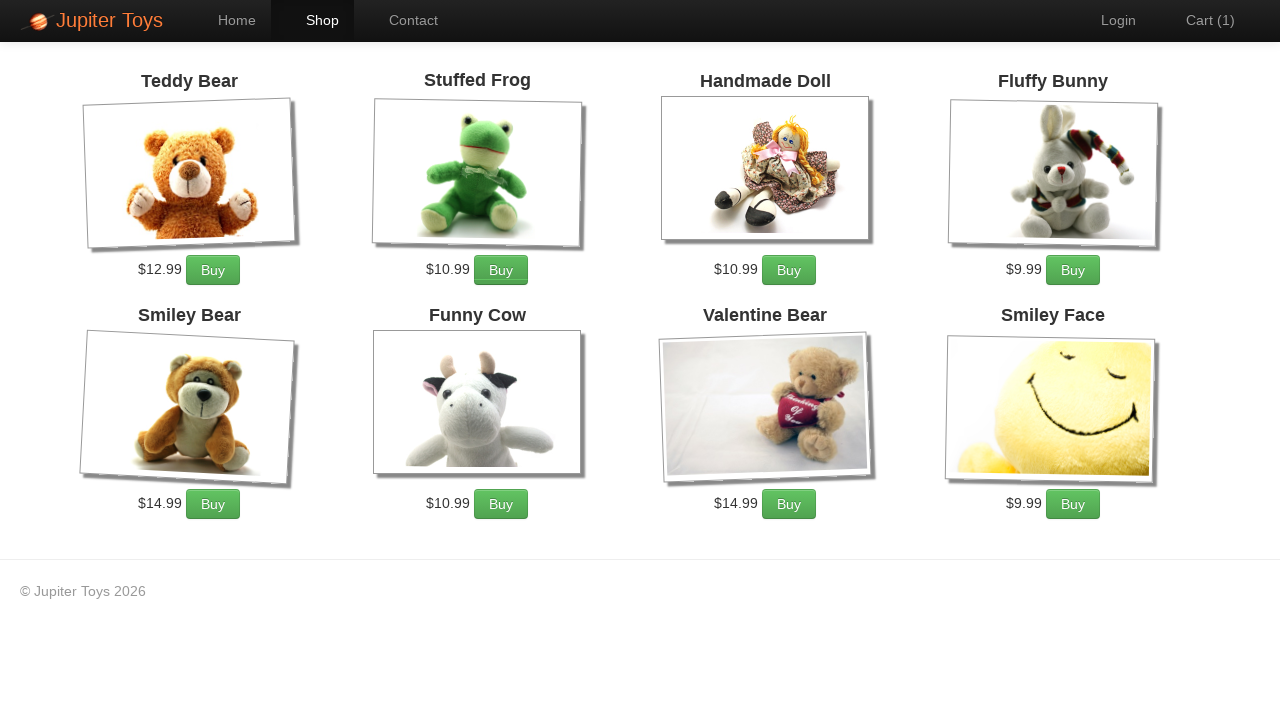

Added Stuffed Frog to cart (occurrence 2) at (501, 270) on text=Stuffed Frog >> .. >> text=Buy
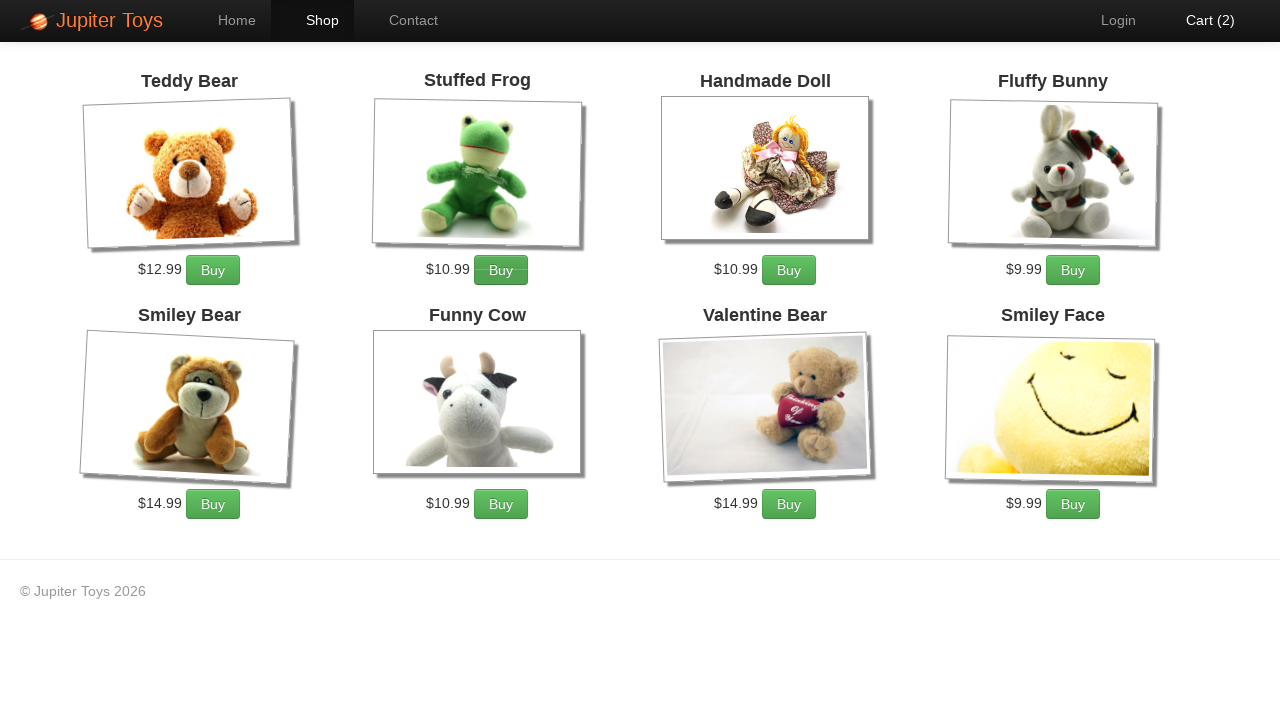

Added Fluffy Bunny to cart (occurrence 1) at (1073, 270) on text=Fluffy Bunny >> .. >> text=Buy
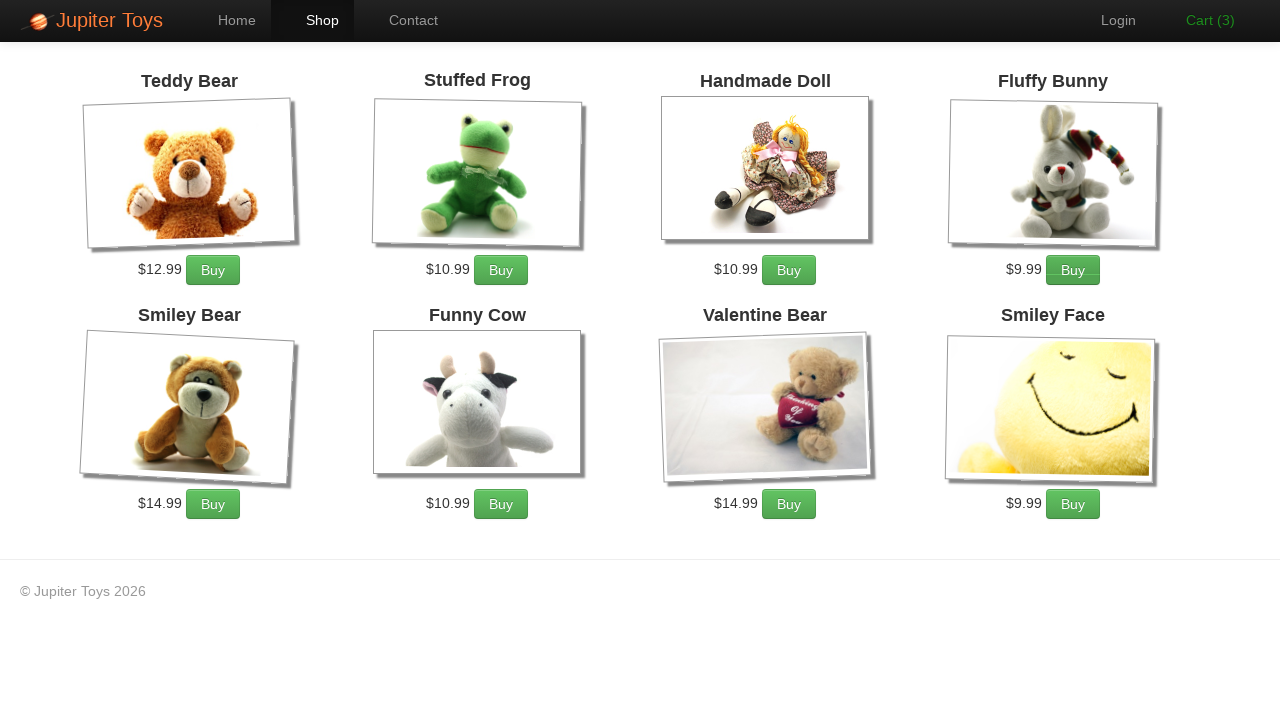

Added Fluffy Bunny to cart (occurrence 2) at (1073, 270) on text=Fluffy Bunny >> .. >> text=Buy
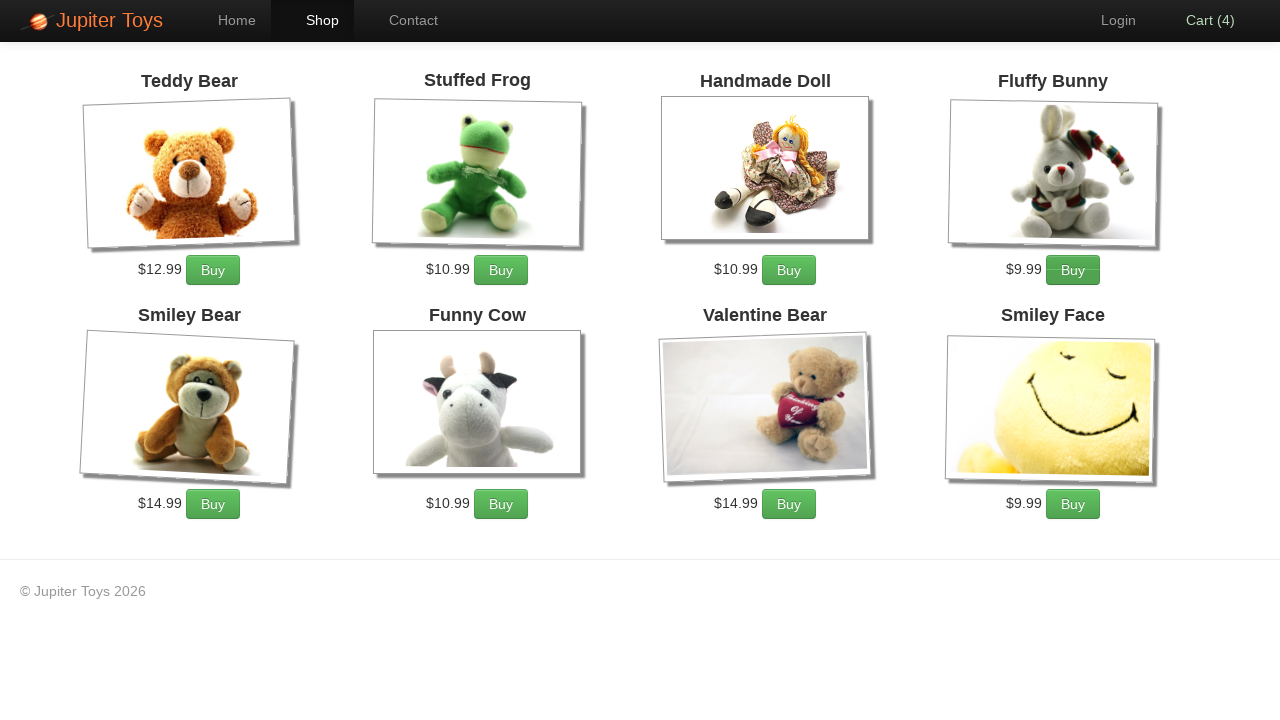

Added Fluffy Bunny to cart (occurrence 3) at (1073, 270) on text=Fluffy Bunny >> .. >> text=Buy
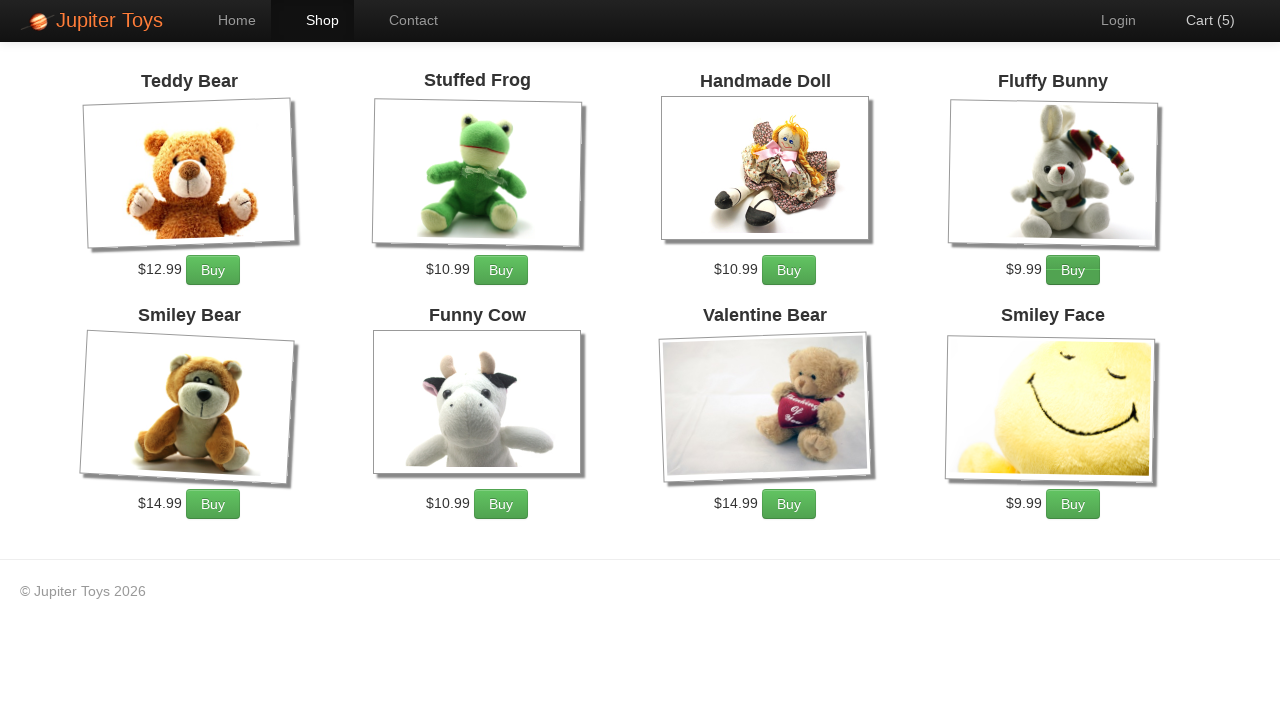

Added Fluffy Bunny to cart (occurrence 4) at (1073, 270) on text=Fluffy Bunny >> .. >> text=Buy
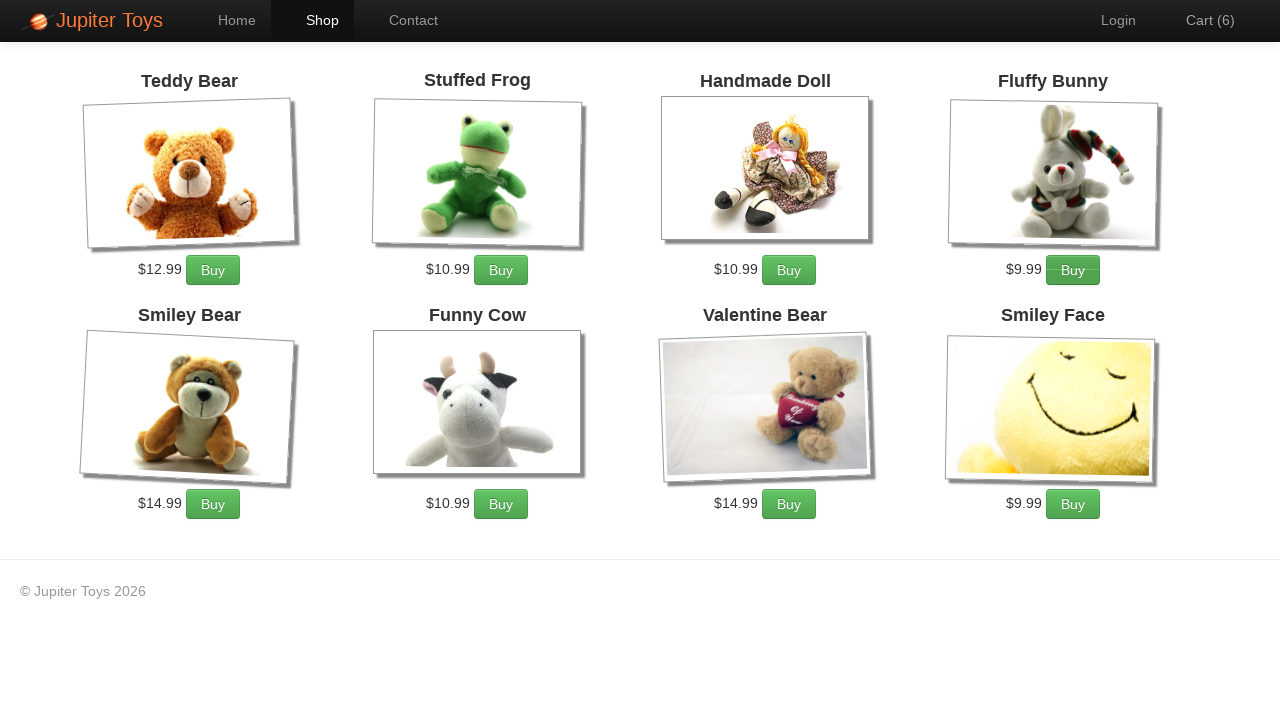

Added Fluffy Bunny to cart (occurrence 5) at (1073, 270) on text=Fluffy Bunny >> .. >> text=Buy
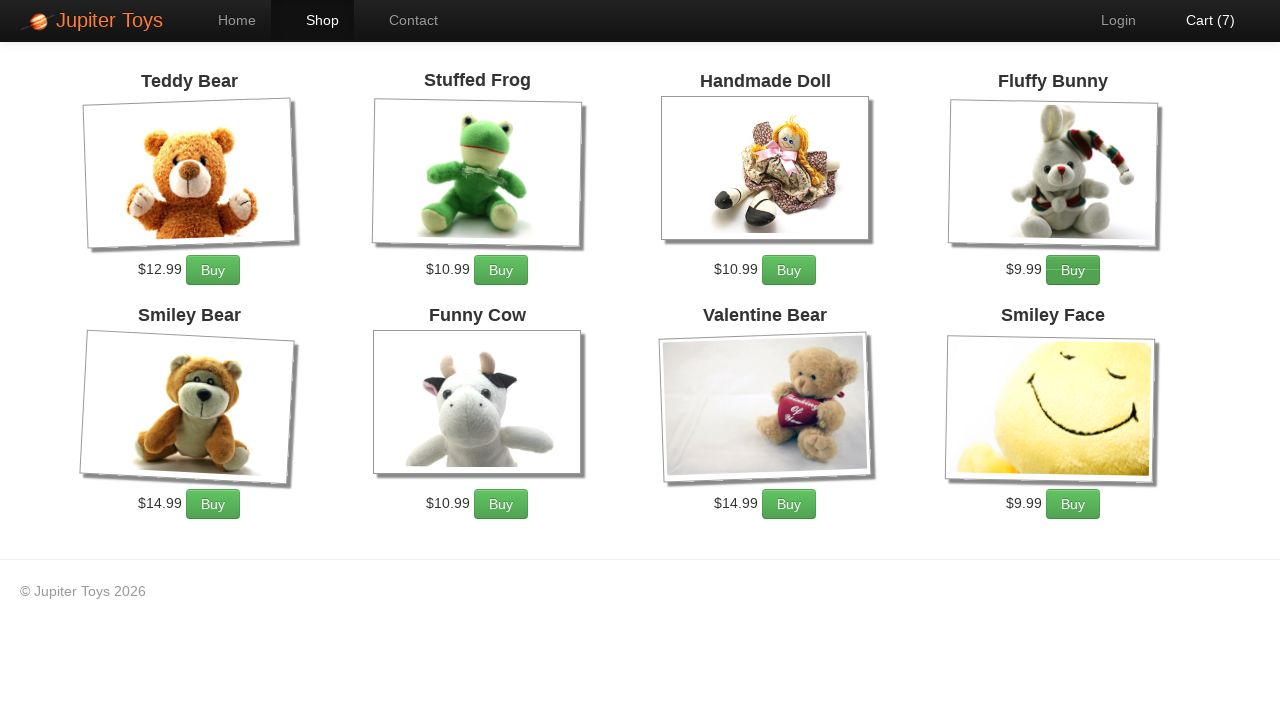

Added Valentine Bear to cart (occurrence 1) at (789, 504) on text=Valentine Bear >> .. >> text=Buy
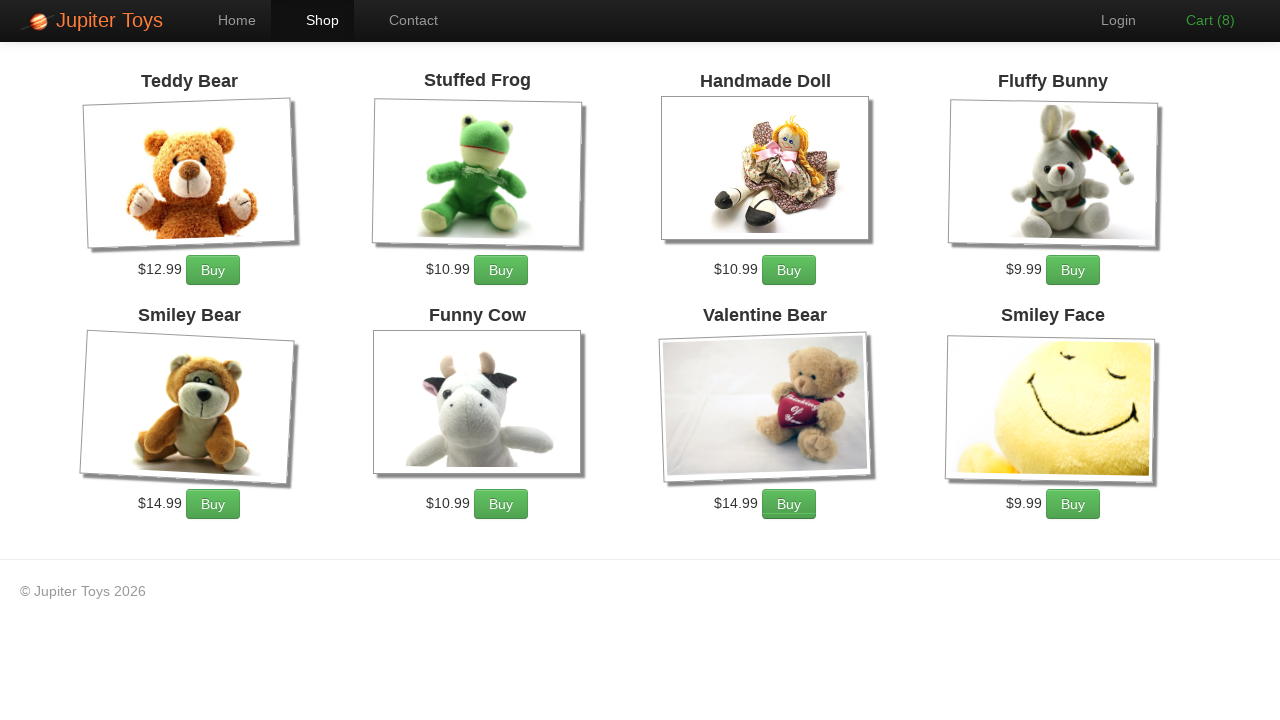

Added Valentine Bear to cart (occurrence 2) at (789, 504) on text=Valentine Bear >> .. >> text=Buy
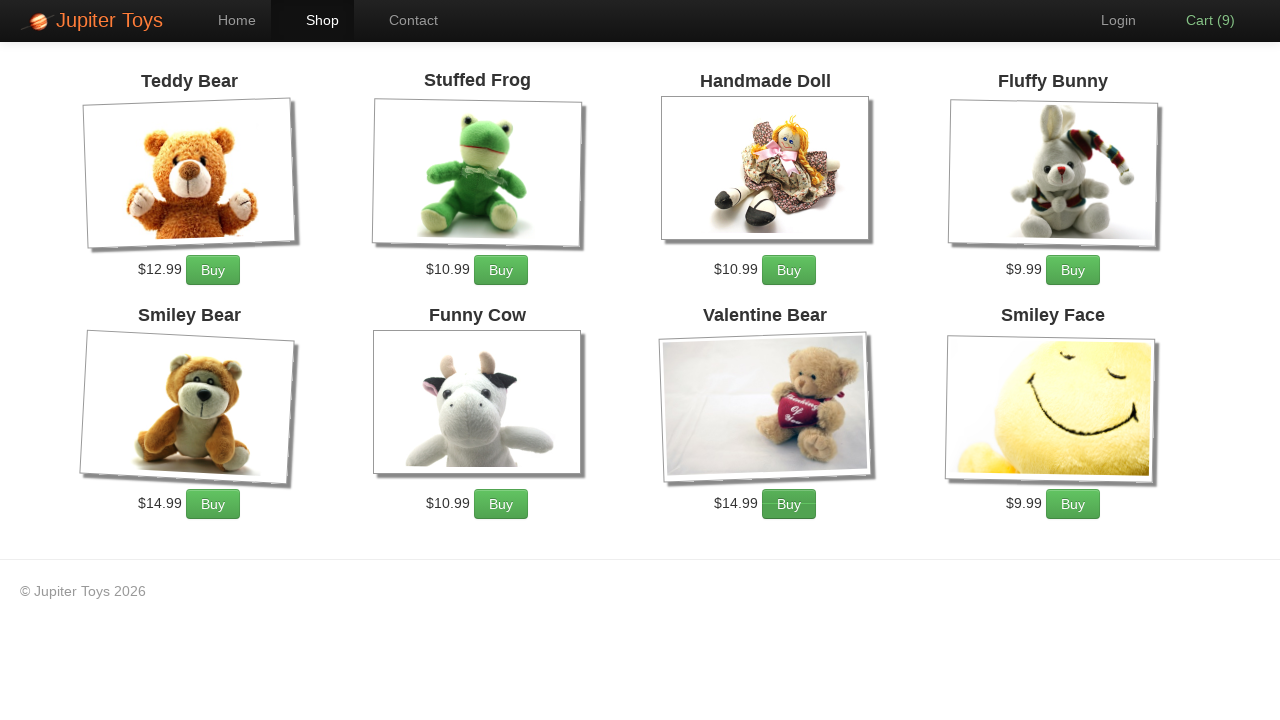

Added Valentine Bear to cart (occurrence 3) at (789, 504) on text=Valentine Bear >> .. >> text=Buy
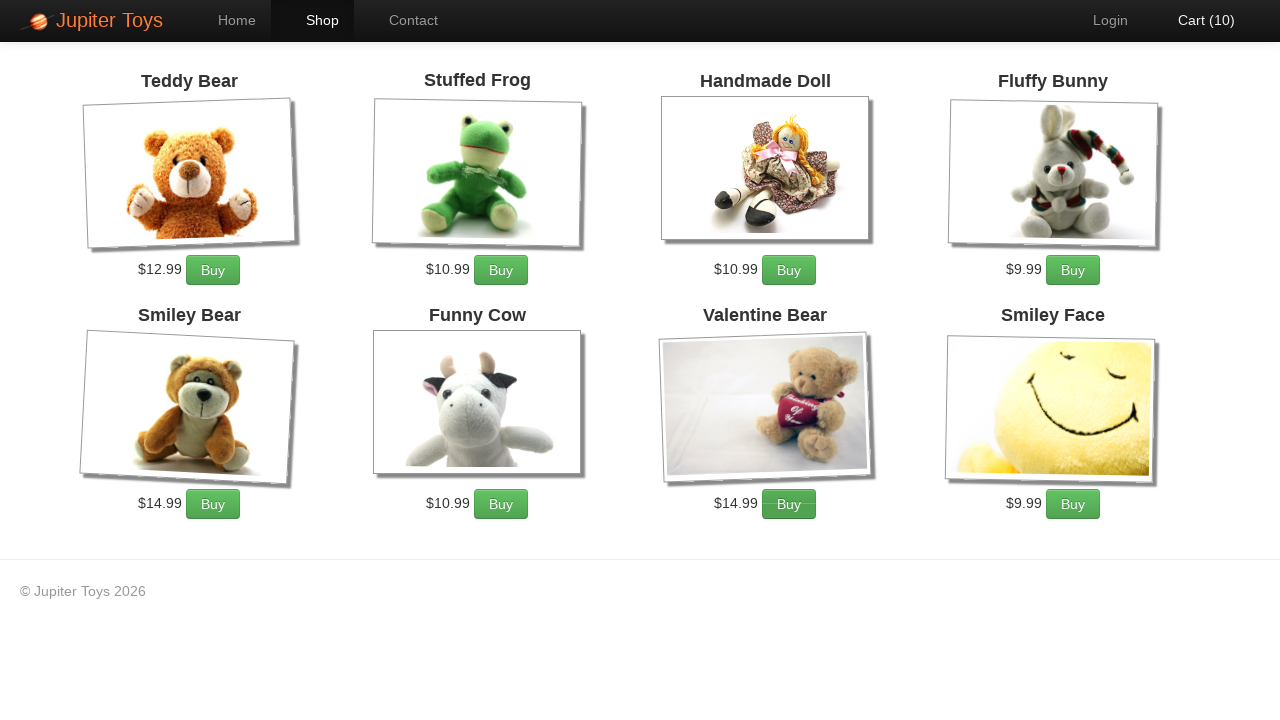

Clicked Cart to view shopping cart at (1196, 20) on text=Cart
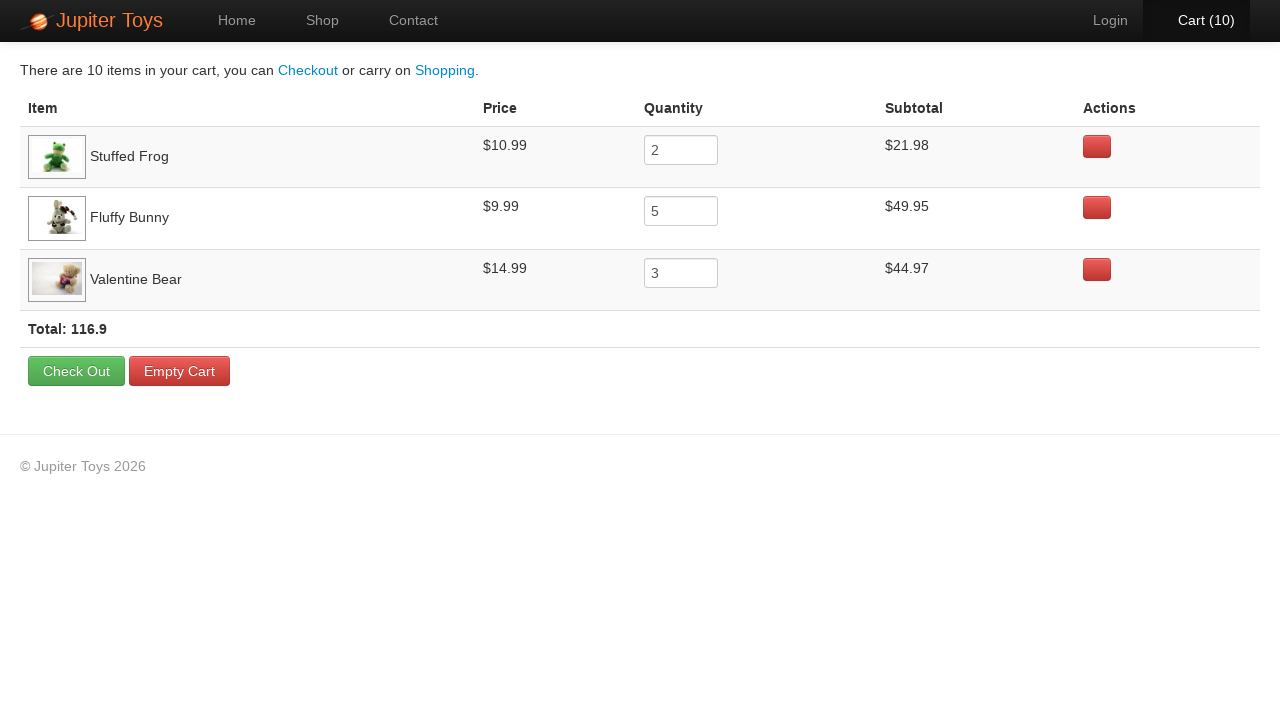

Waited 2 seconds for cart page to load
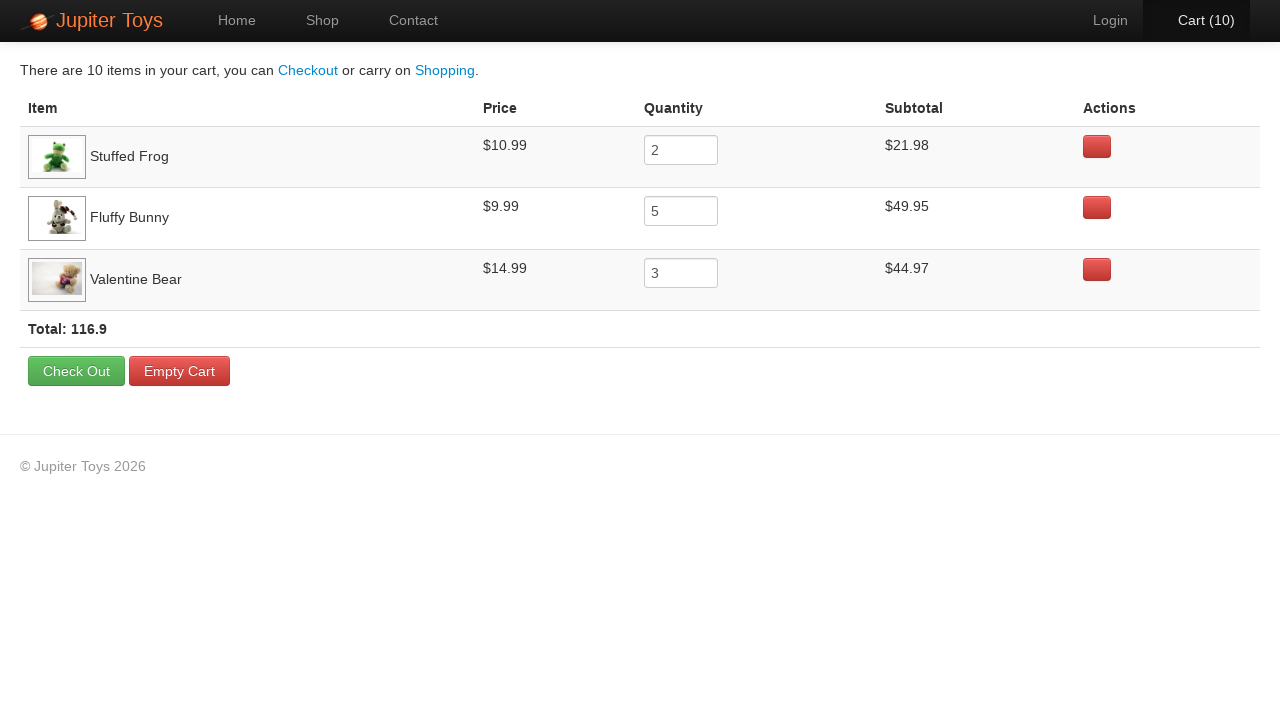

Verified Stuffed Frog is displayed in cart
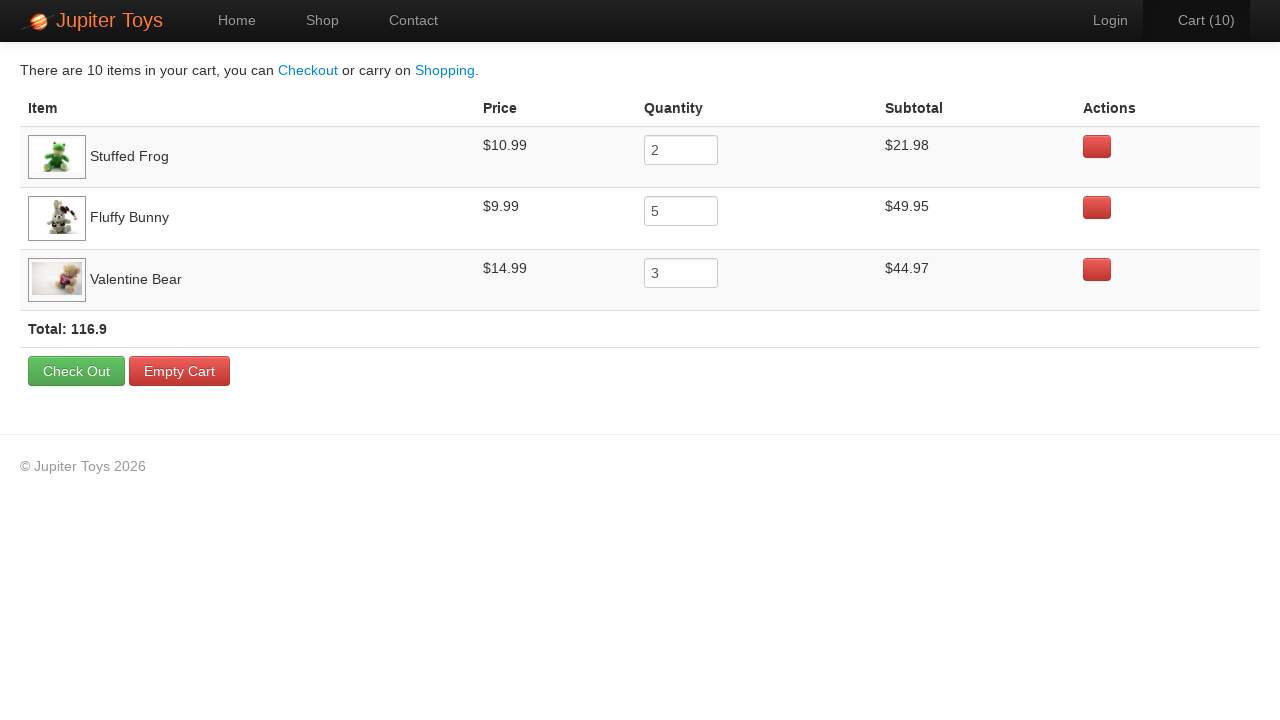

Verified Fluffy Bunny is displayed in cart
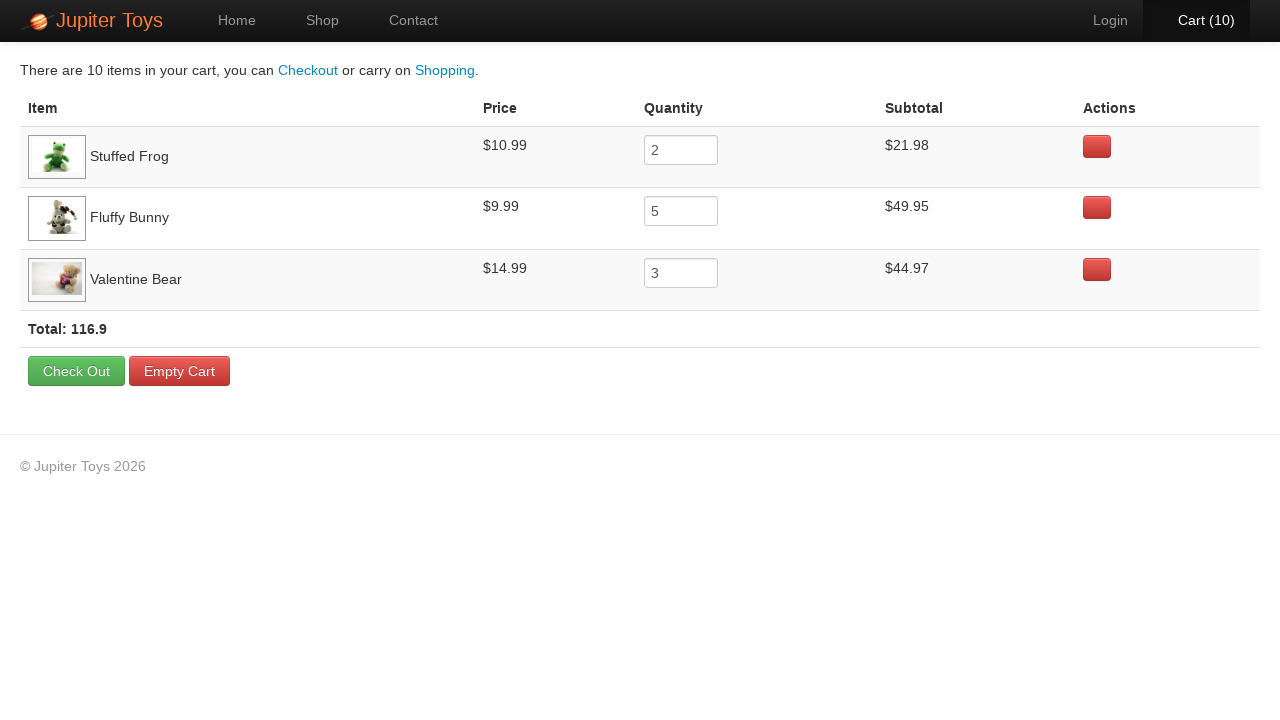

Verified Valentine Bear is displayed in cart
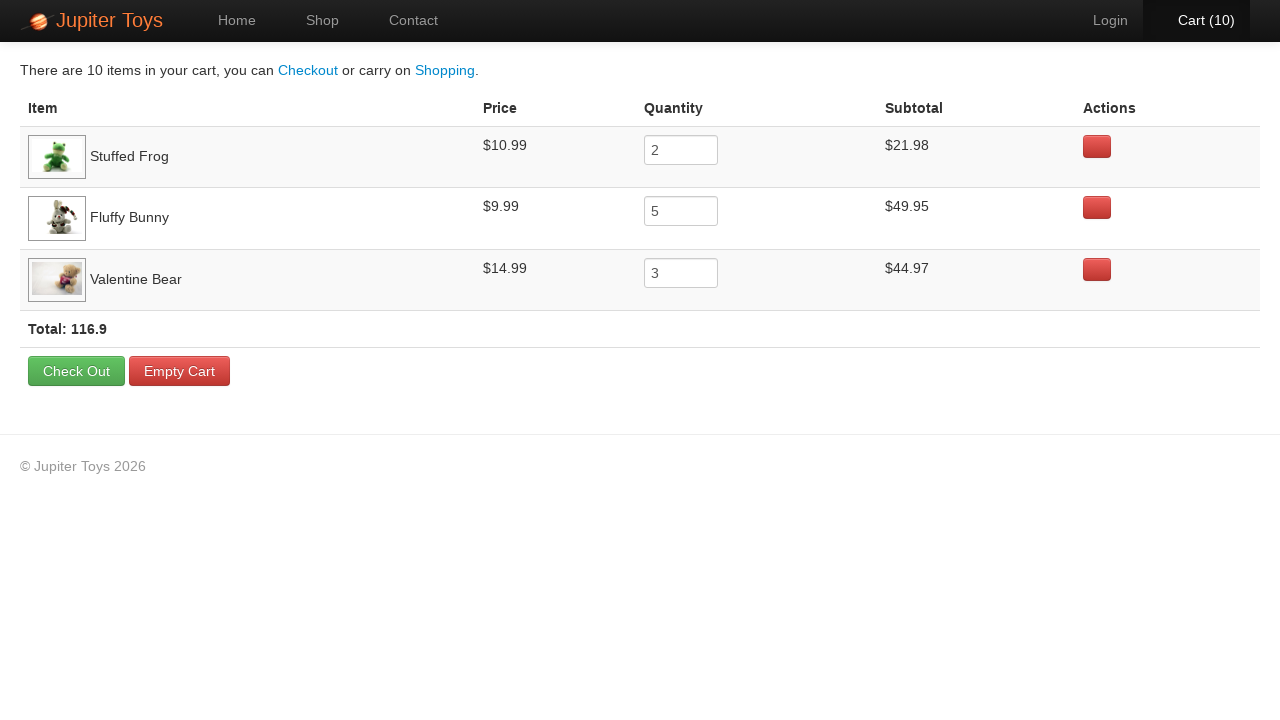

Verified Total cost is displayed in cart
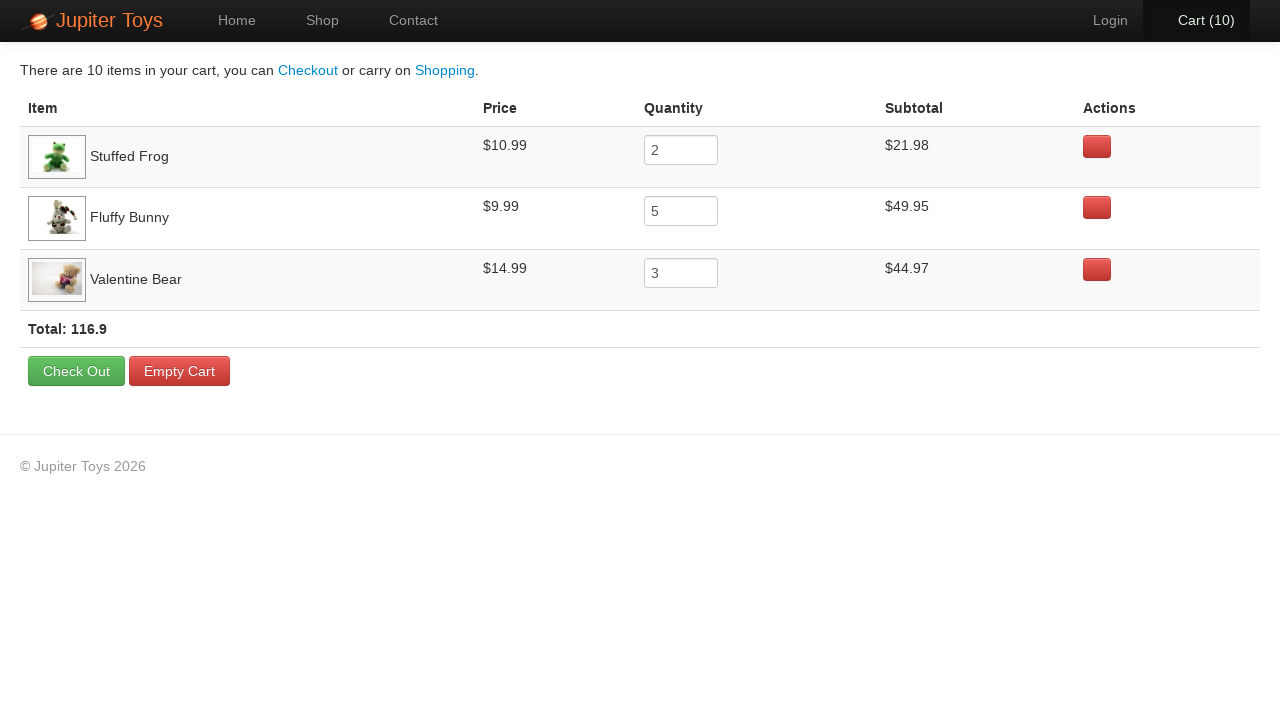

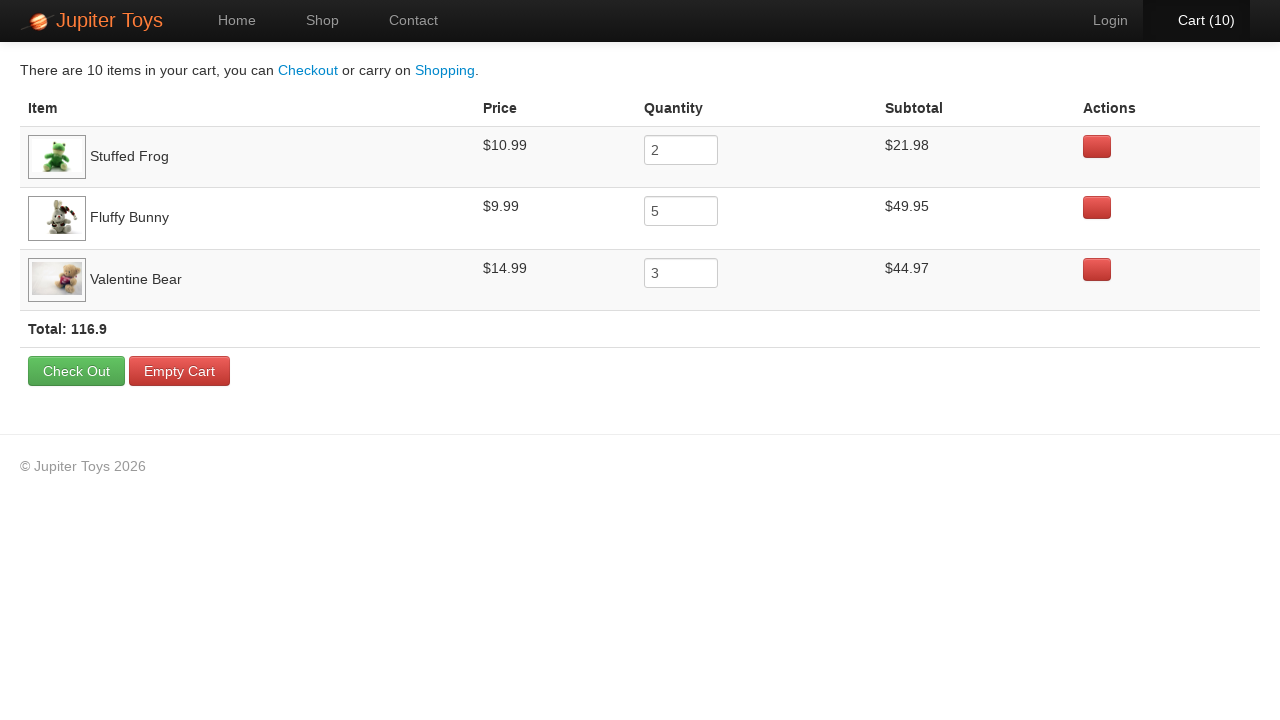